Tests JavaScript prompt alert functionality by clicking to trigger a prompt dialog, entering text into it, and accepting the alert.

Starting URL: https://demo.automationtesting.in/Alerts.html

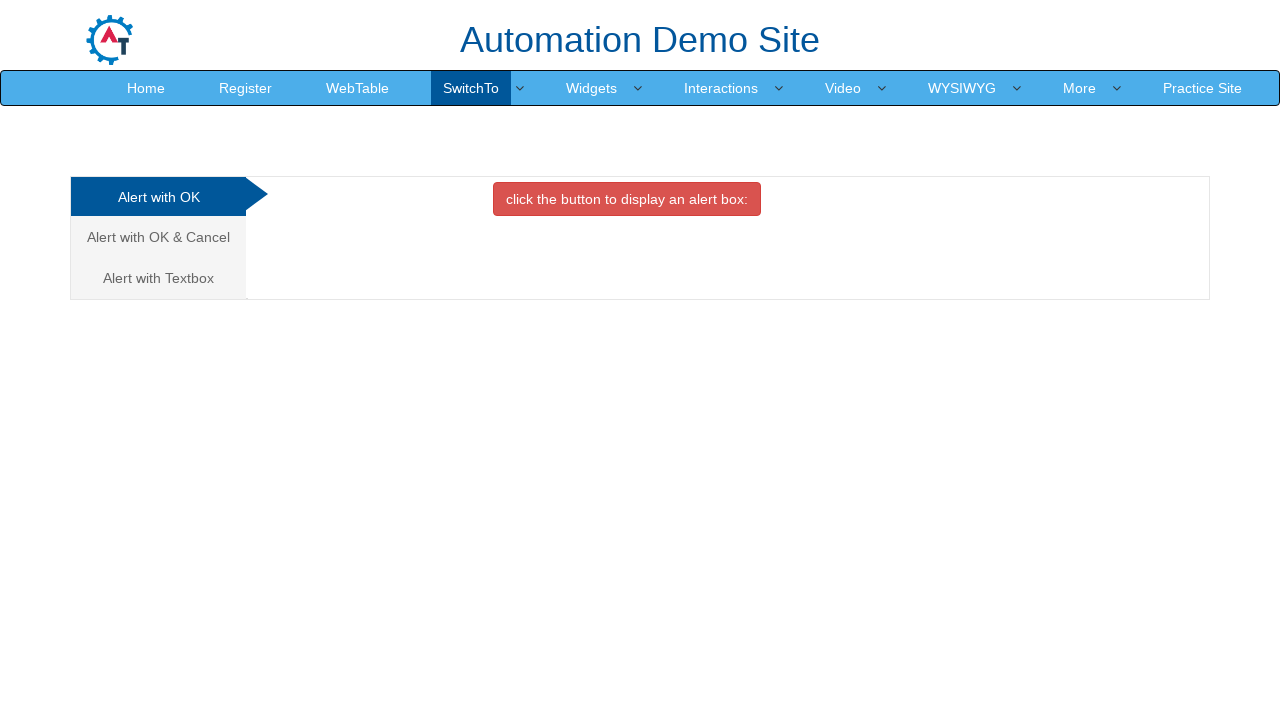

Clicked on 'Alert with Textbox' tab at (158, 278) on xpath=//a[text()='Alert with Textbox ']
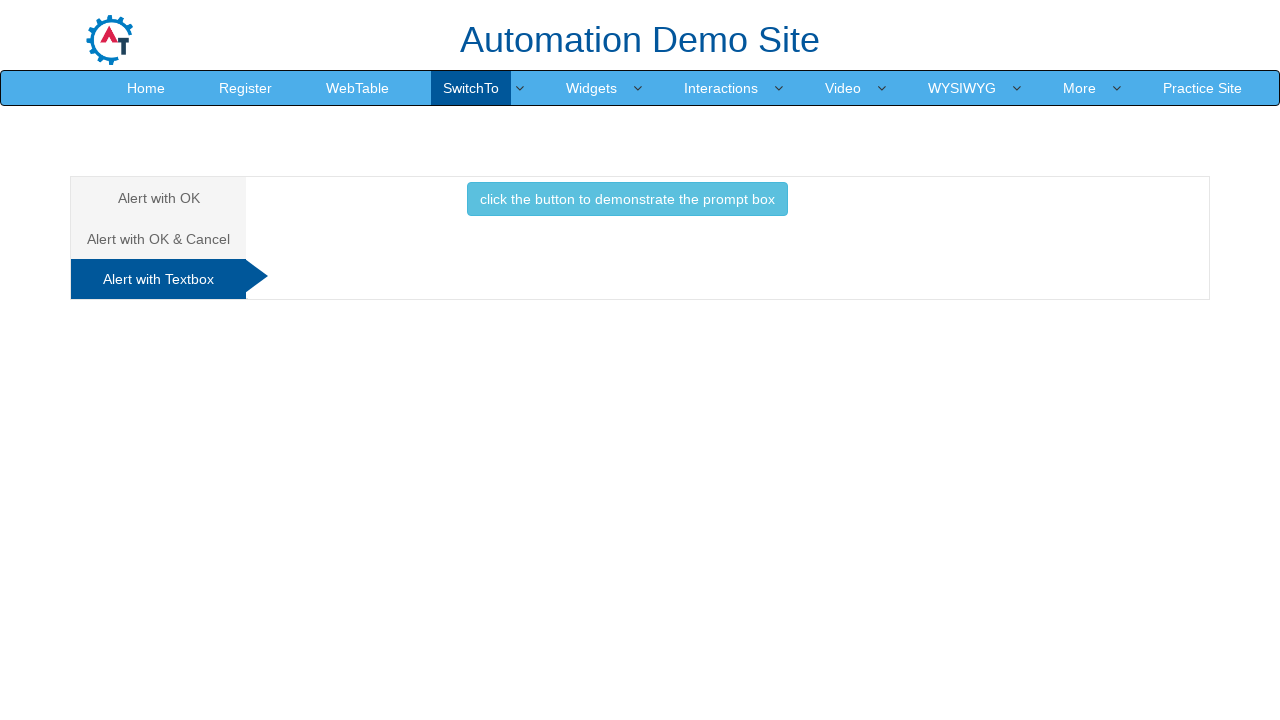

Set up dialog handler to accept prompt with text 'Inmakes Infotech'
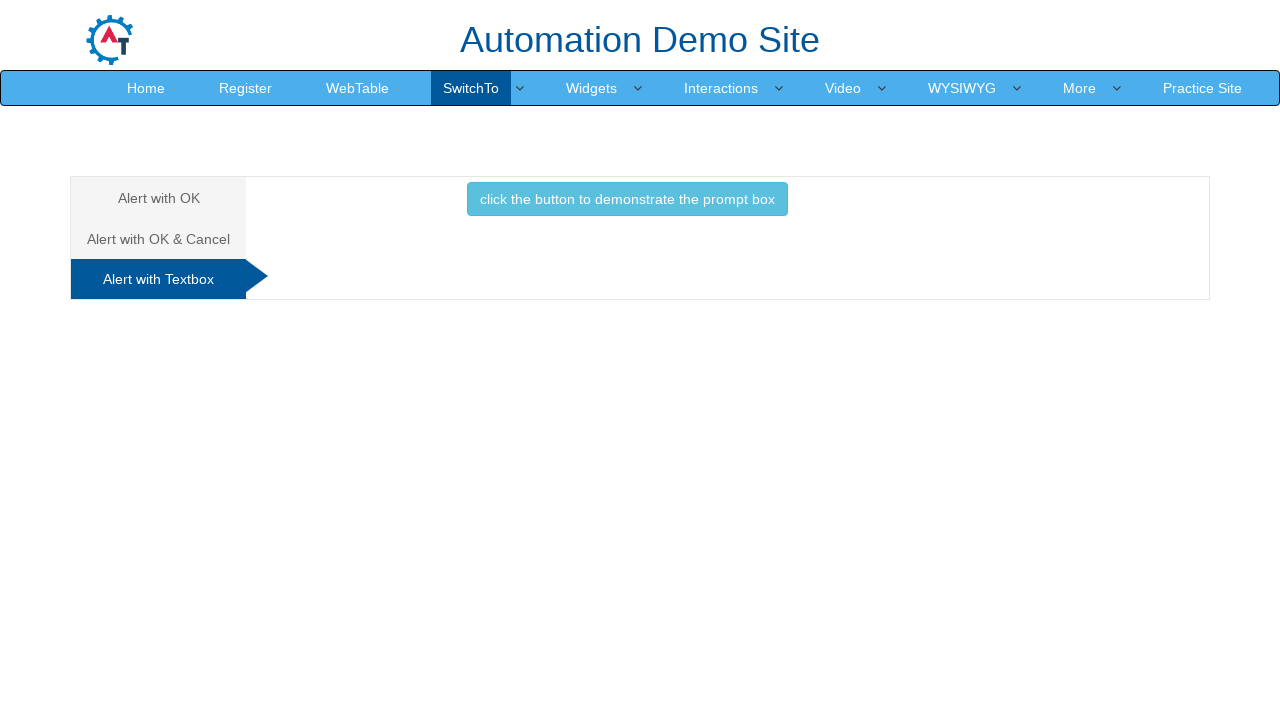

Clicked button to trigger prompt alert at (627, 199) on xpath=//button[contains(text(),'prompt ')]
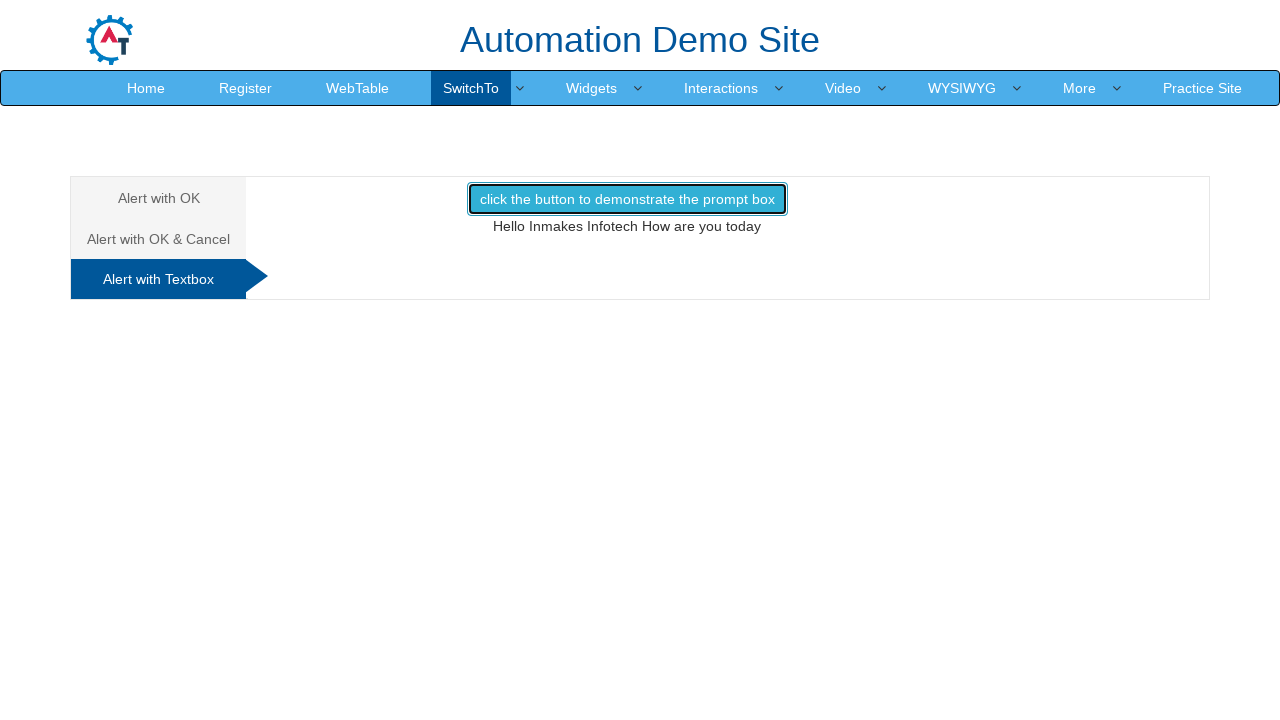

Waited for dialog interaction to complete
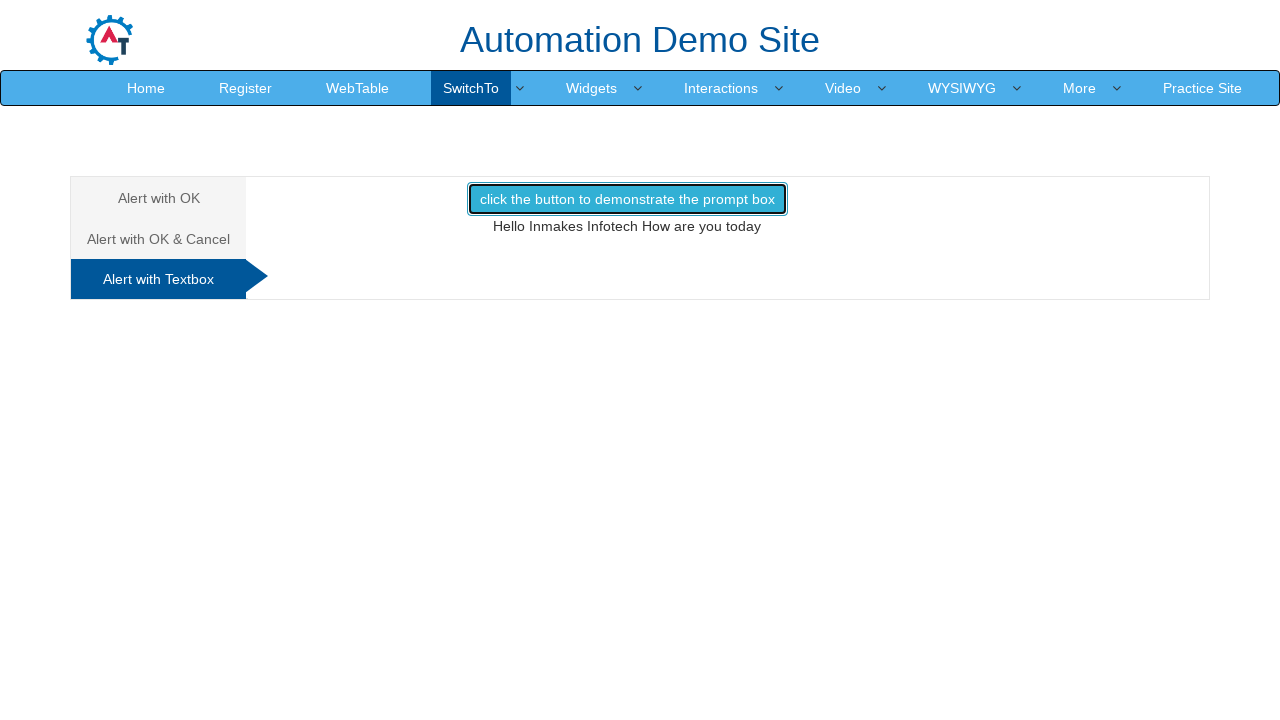

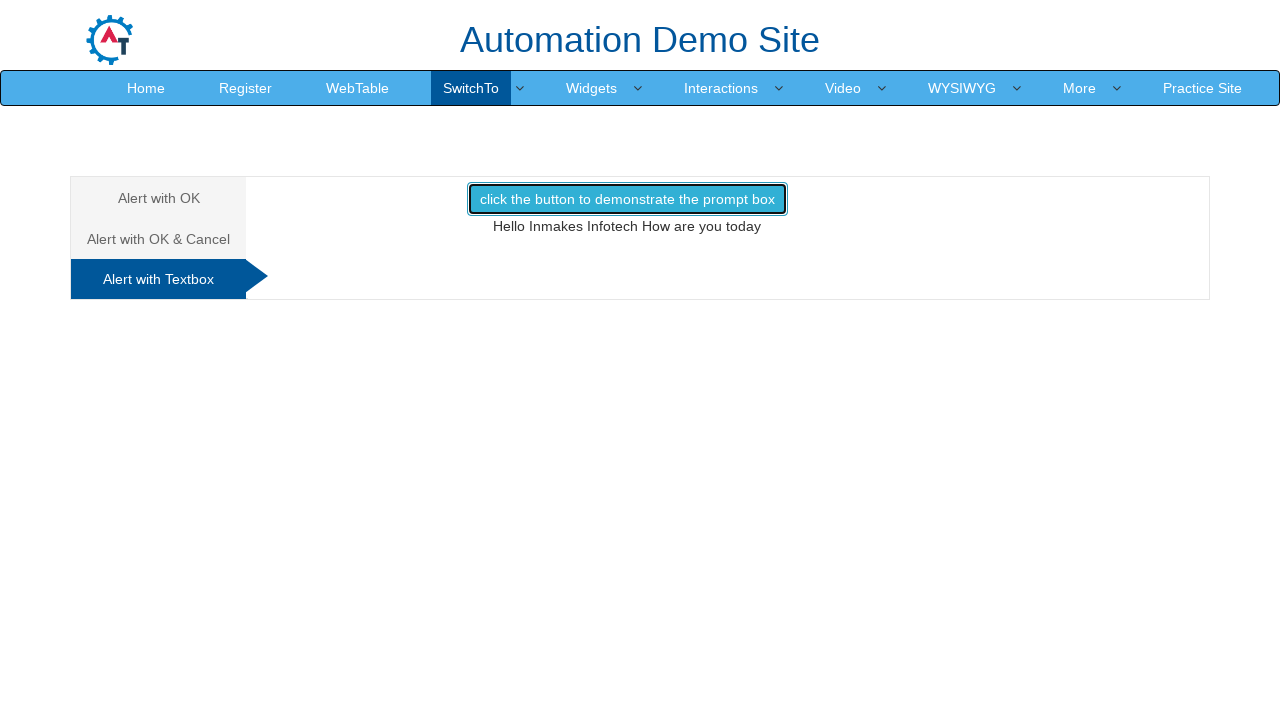